Tests navigation by clicking on the A/B Testing link, verifying the page title, navigating back to the home page, and verifying the home page title.

Starting URL: https://practice.cydeo.com

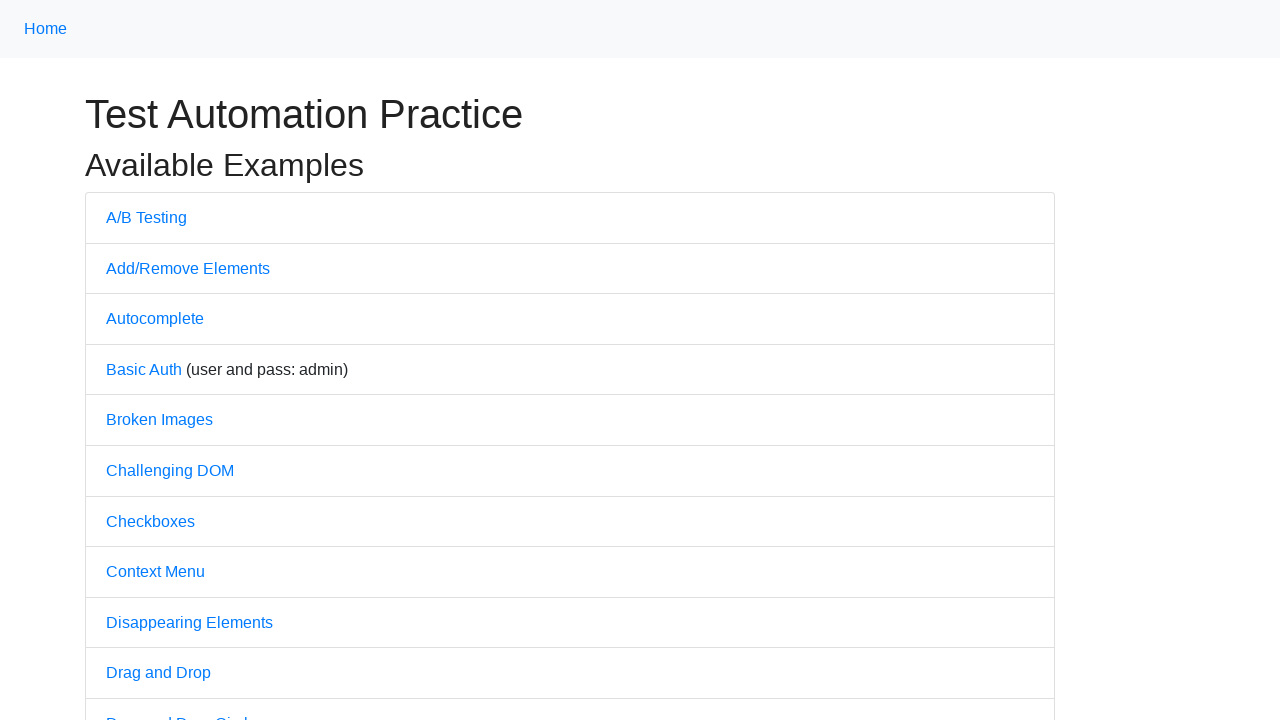

Clicked on A/B Testing link at (146, 217) on text=A/B Testing
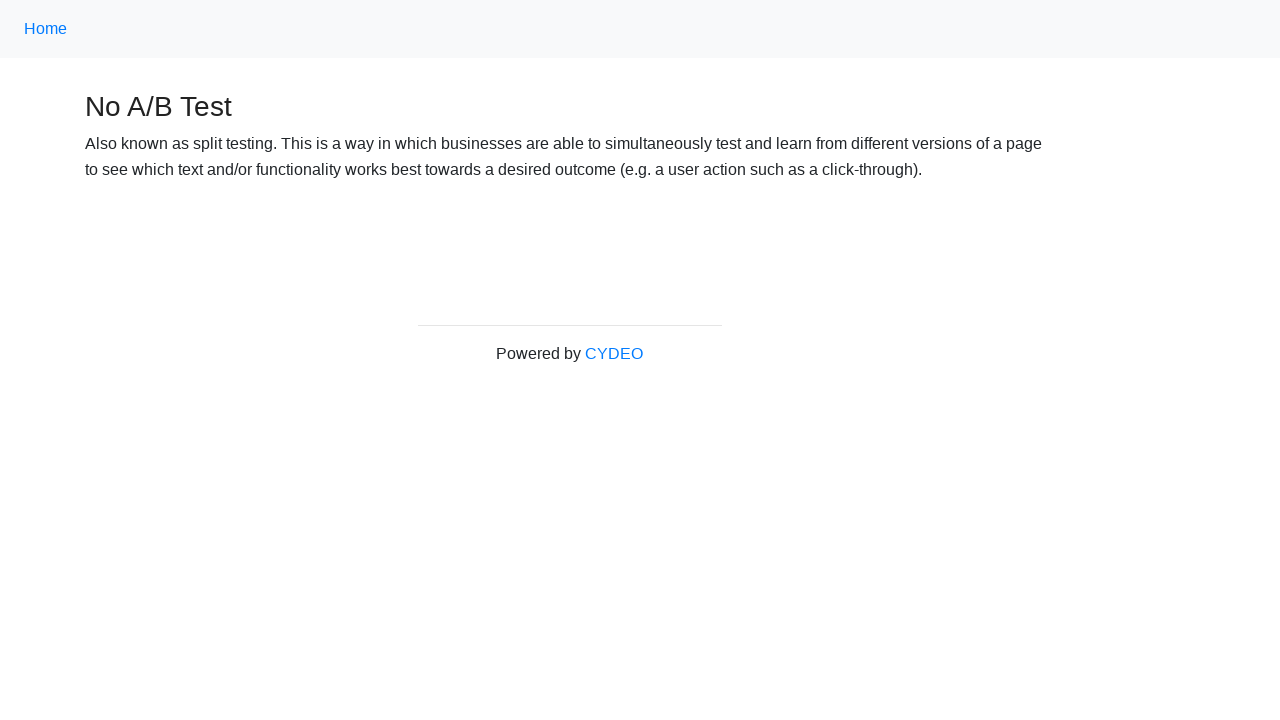

Page loaded after clicking A/B Testing link
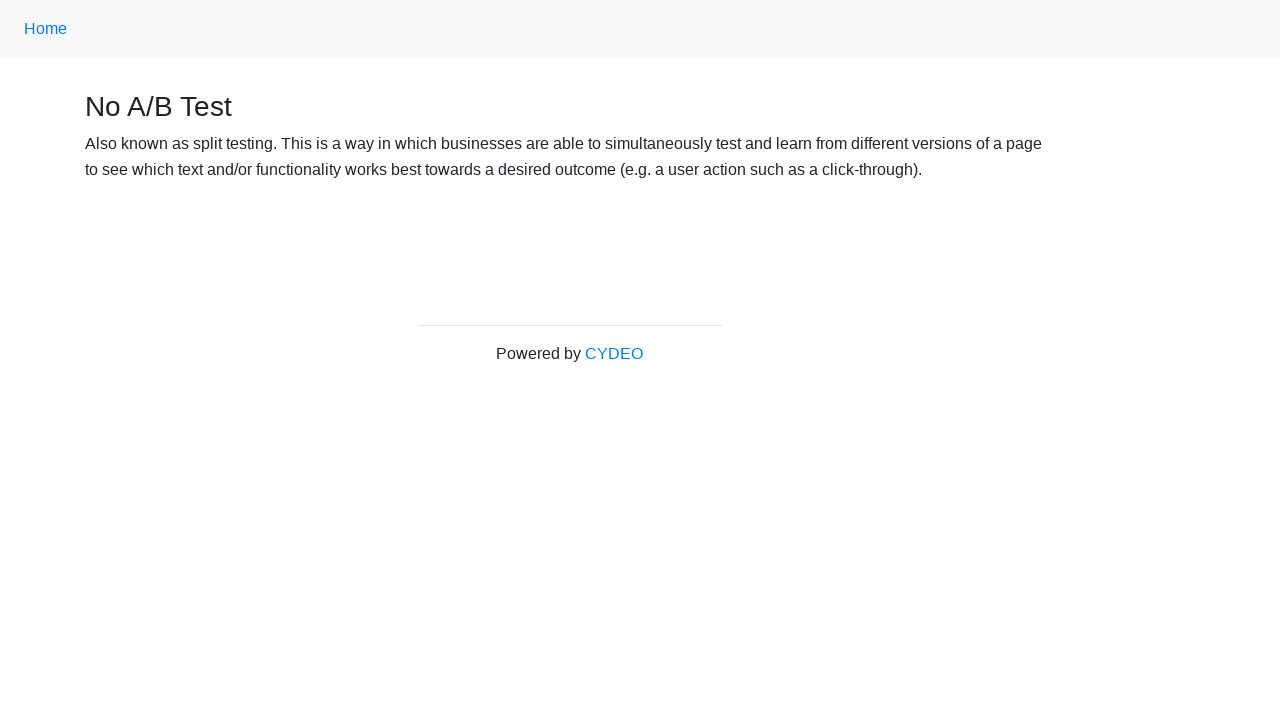

Verified page title is 'No A/B Test'
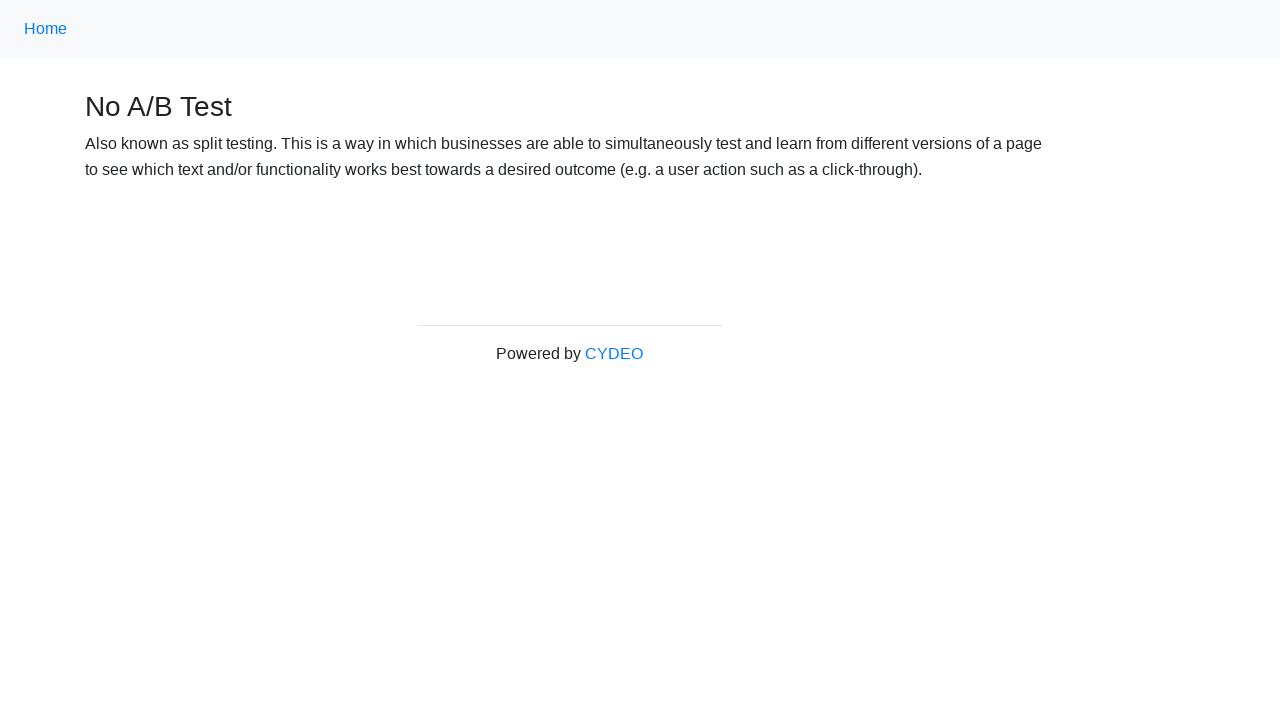

Navigated back to home page
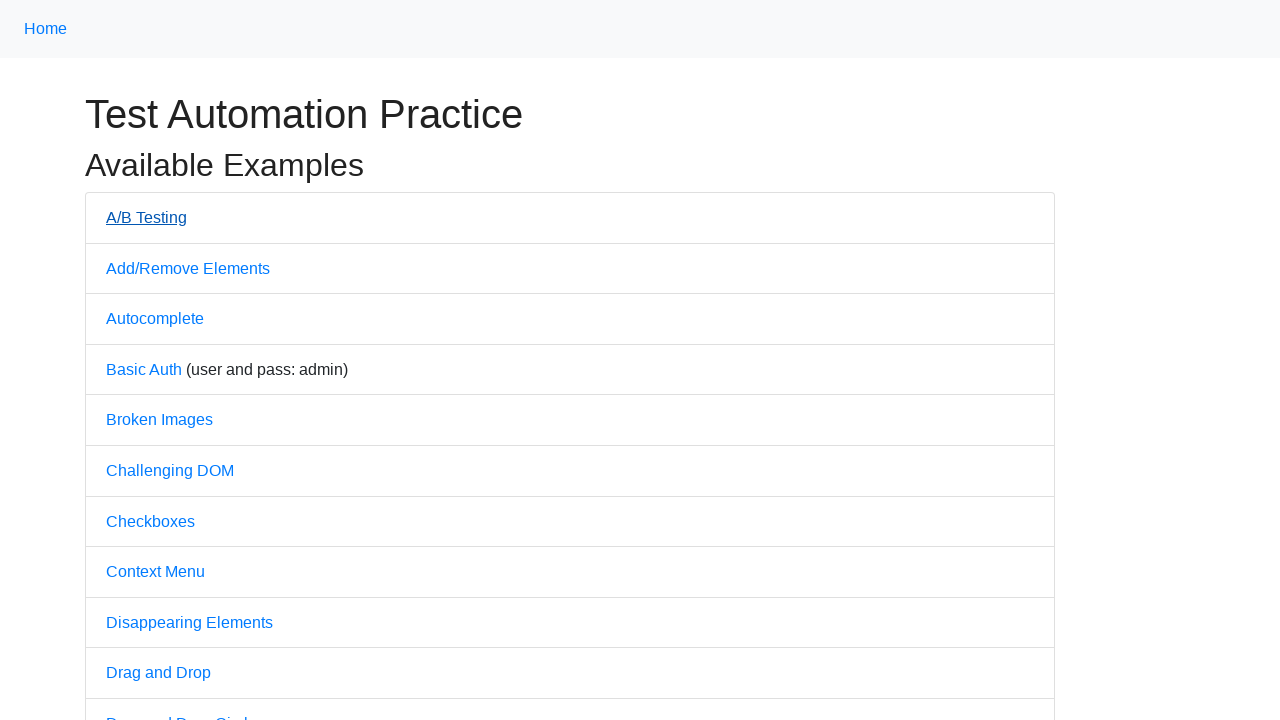

Home page loaded after navigation
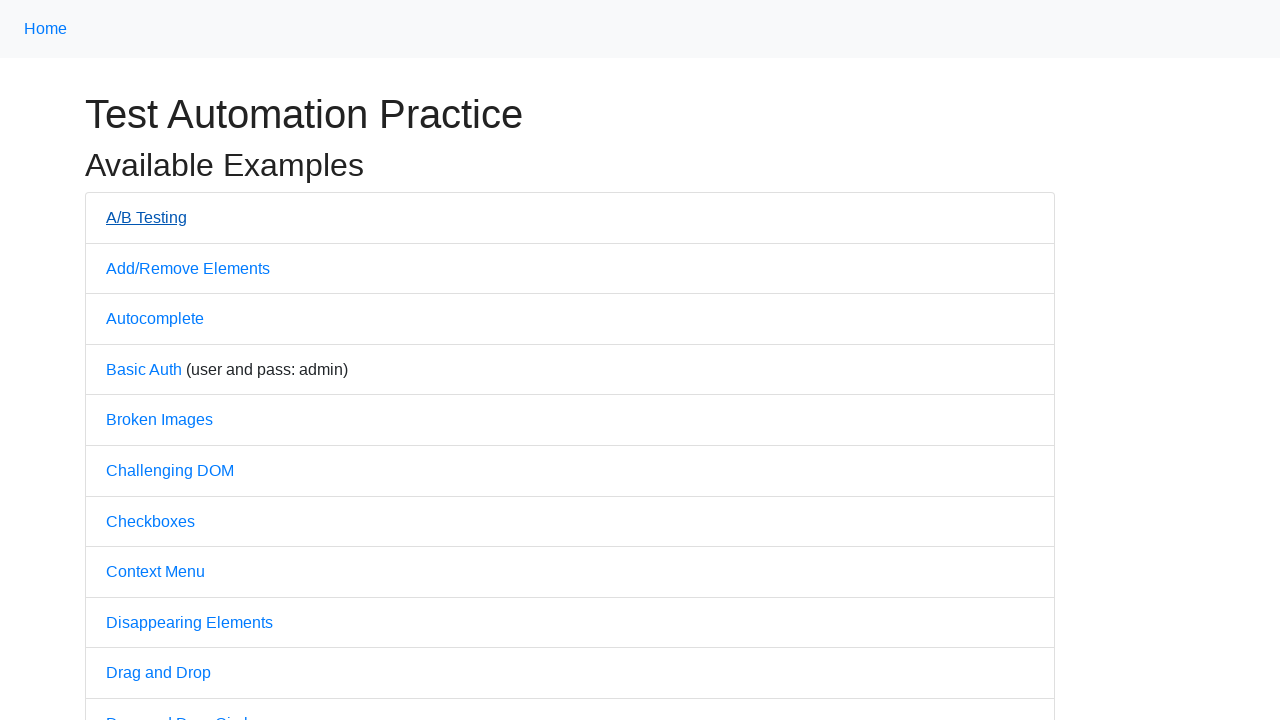

Verified home page title is 'Practice'
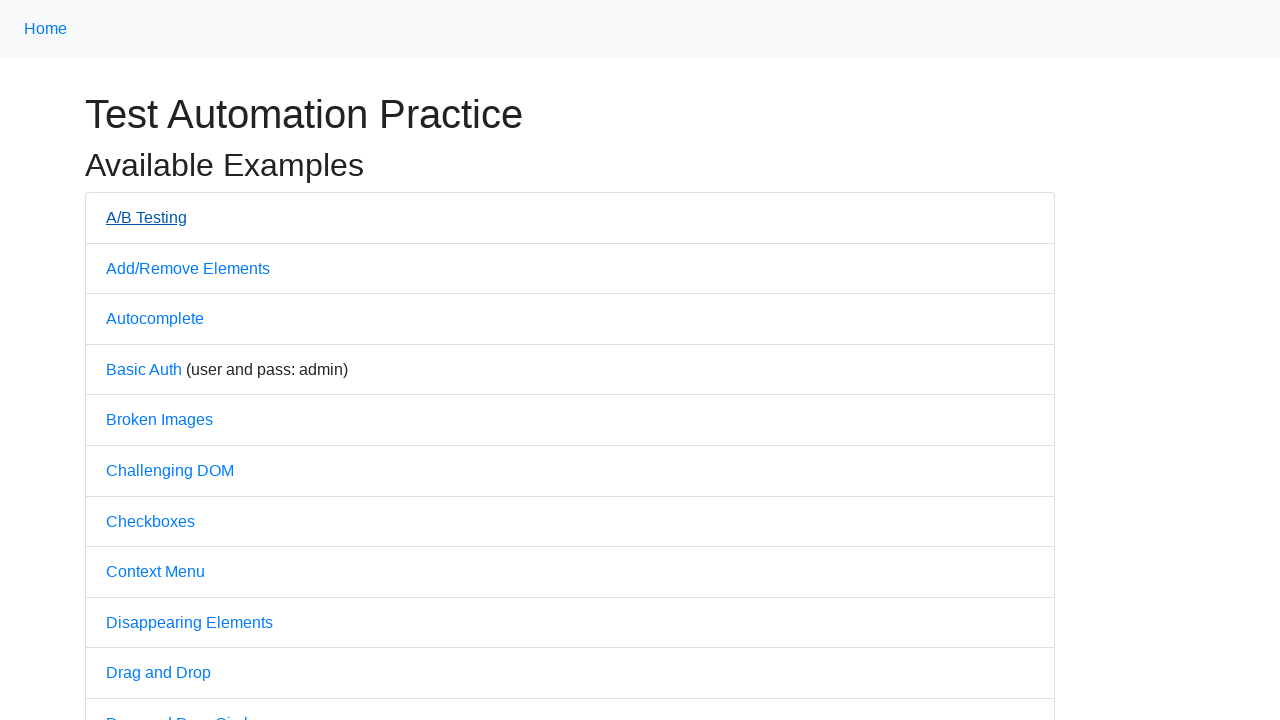

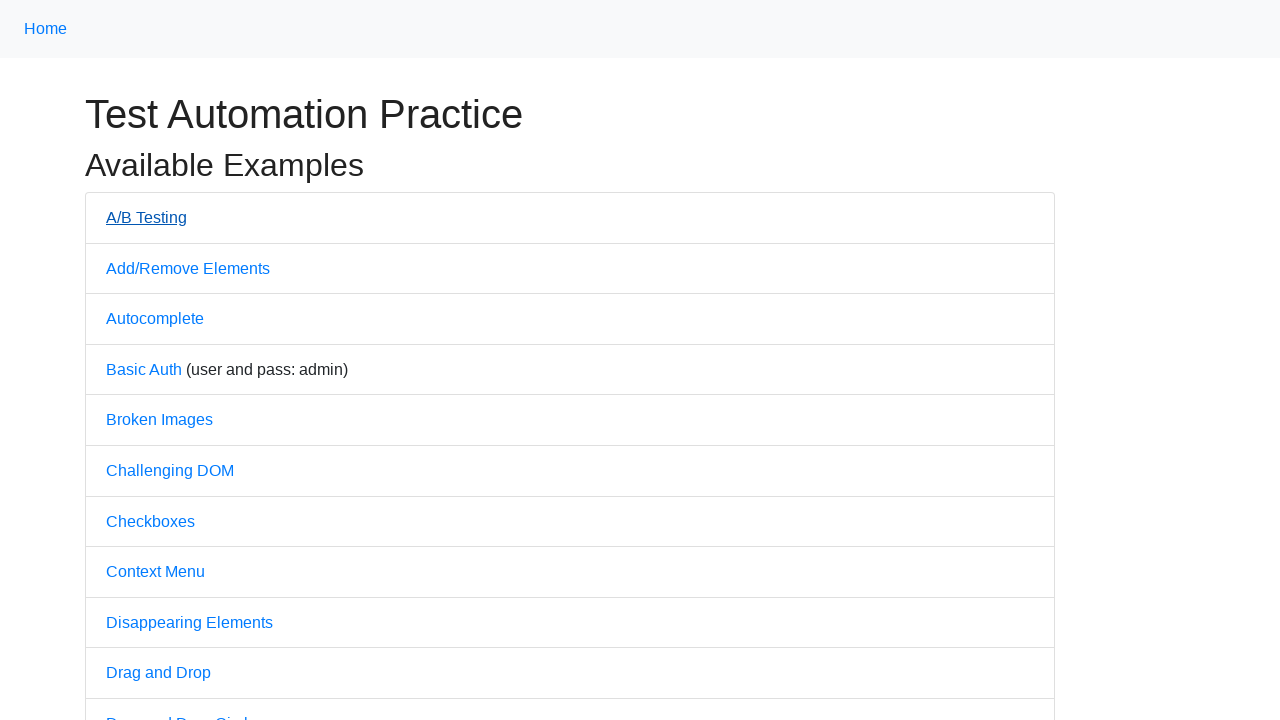